Tests window handling functionality by opening a new window, switching between windows, and verifying page titles and content

Starting URL: https://the-internet.herokuapp.com/windows

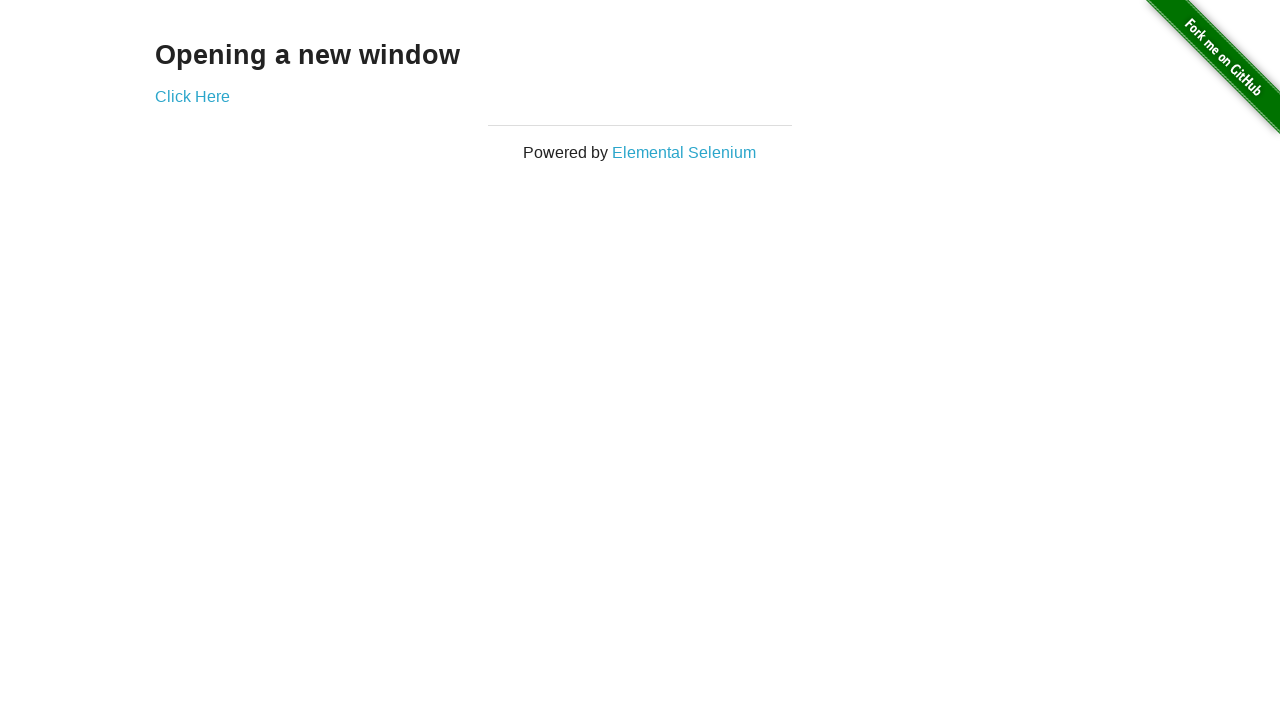

Verified heading text 'Opening a new window' on home page
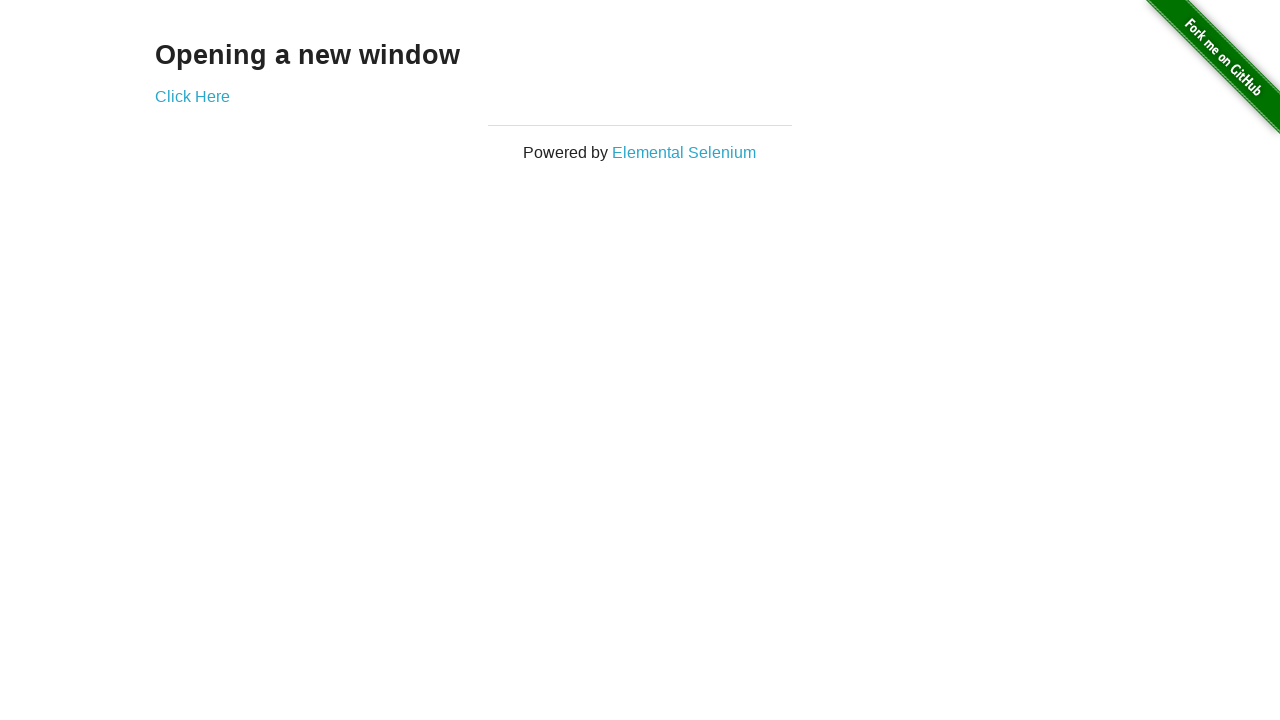

Verified home page title is 'The Internet'
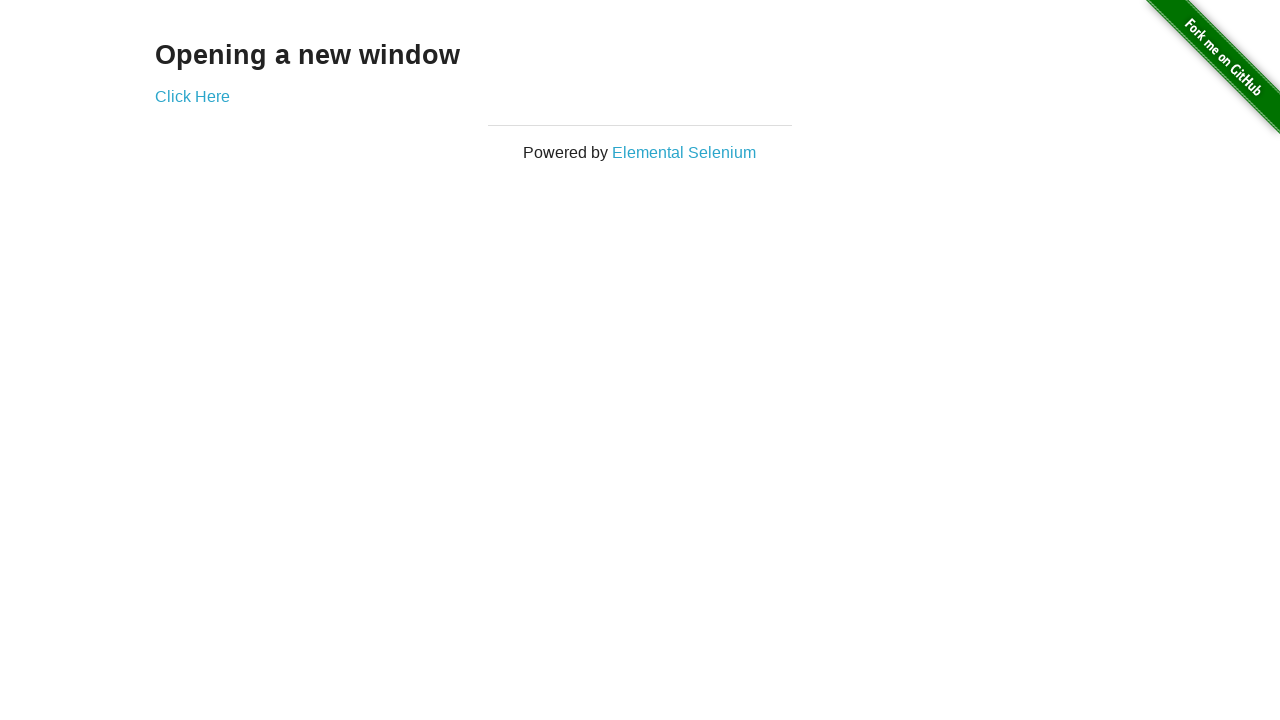

Stored reference to home page
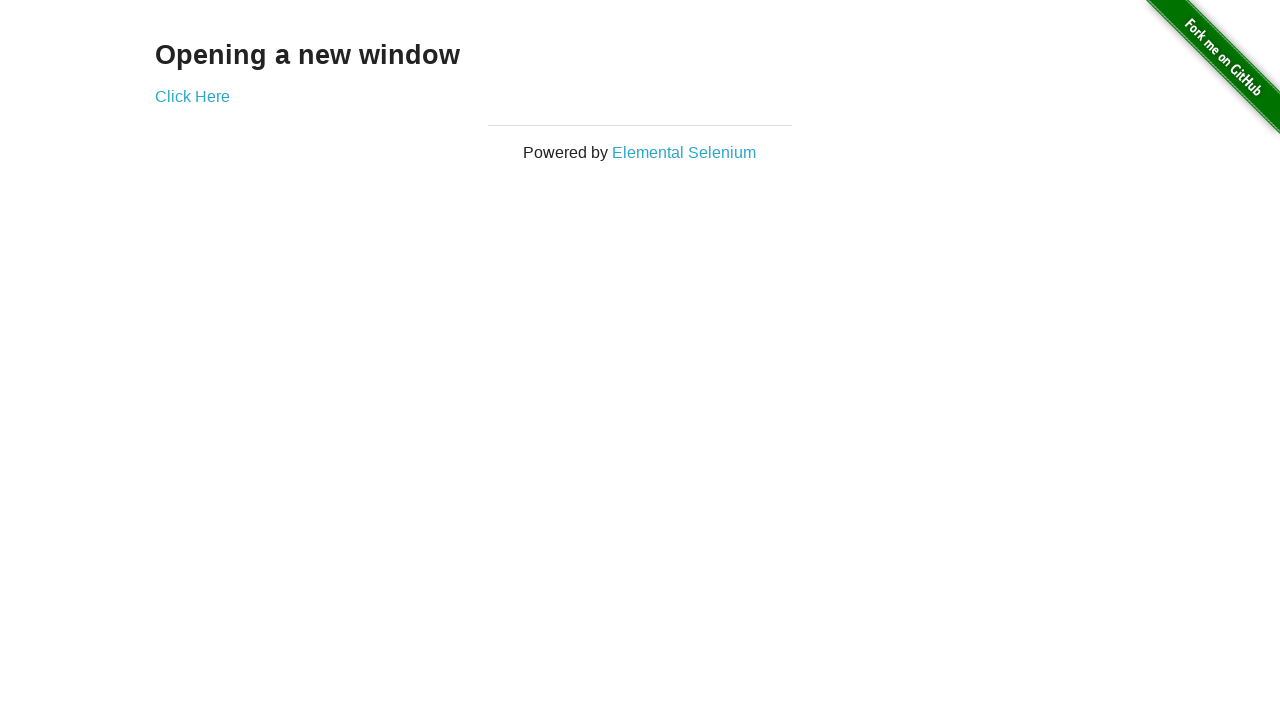

Clicked 'Click Here' link to open new window at (192, 96) on text=Click Here
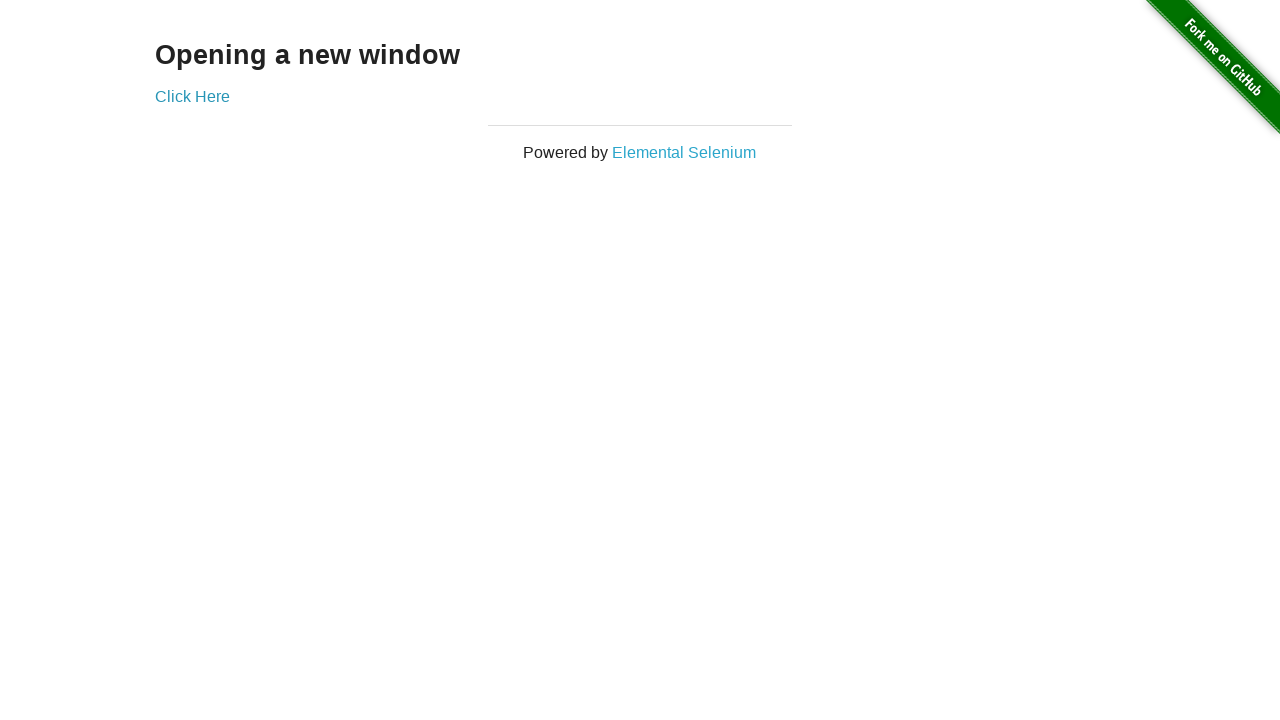

New window opened and captured
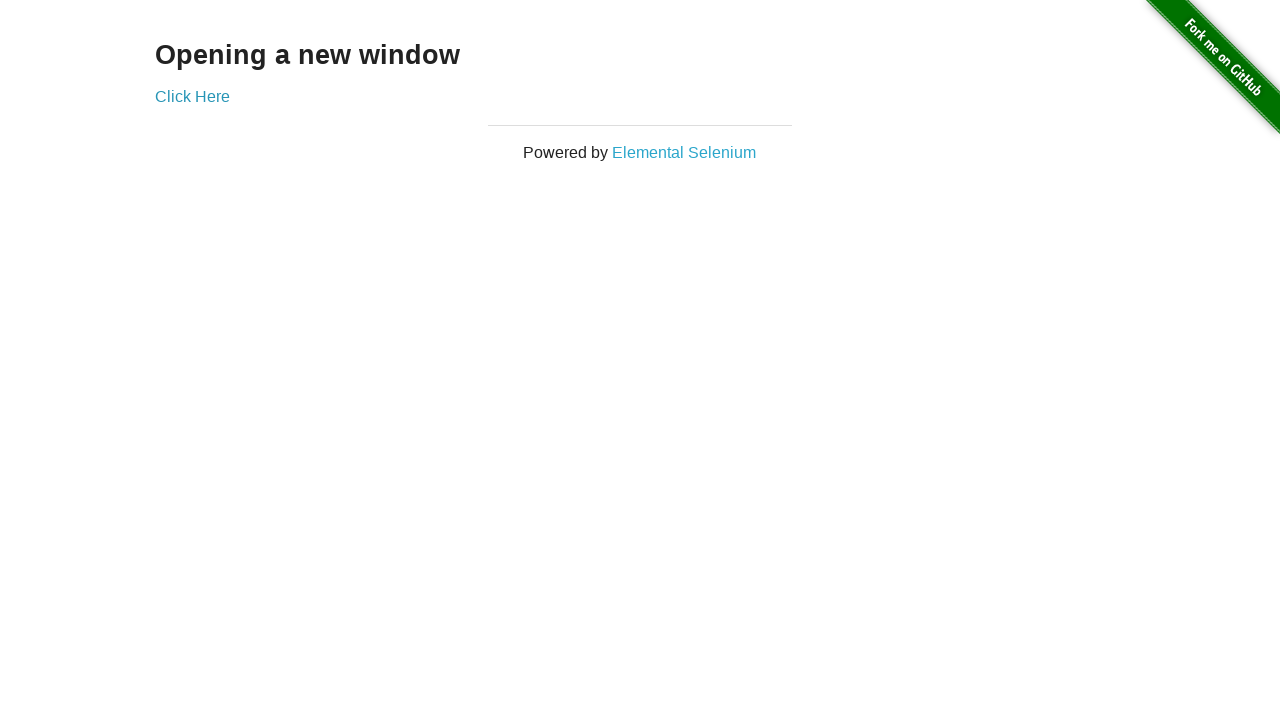

Verified new window title is 'New Window'
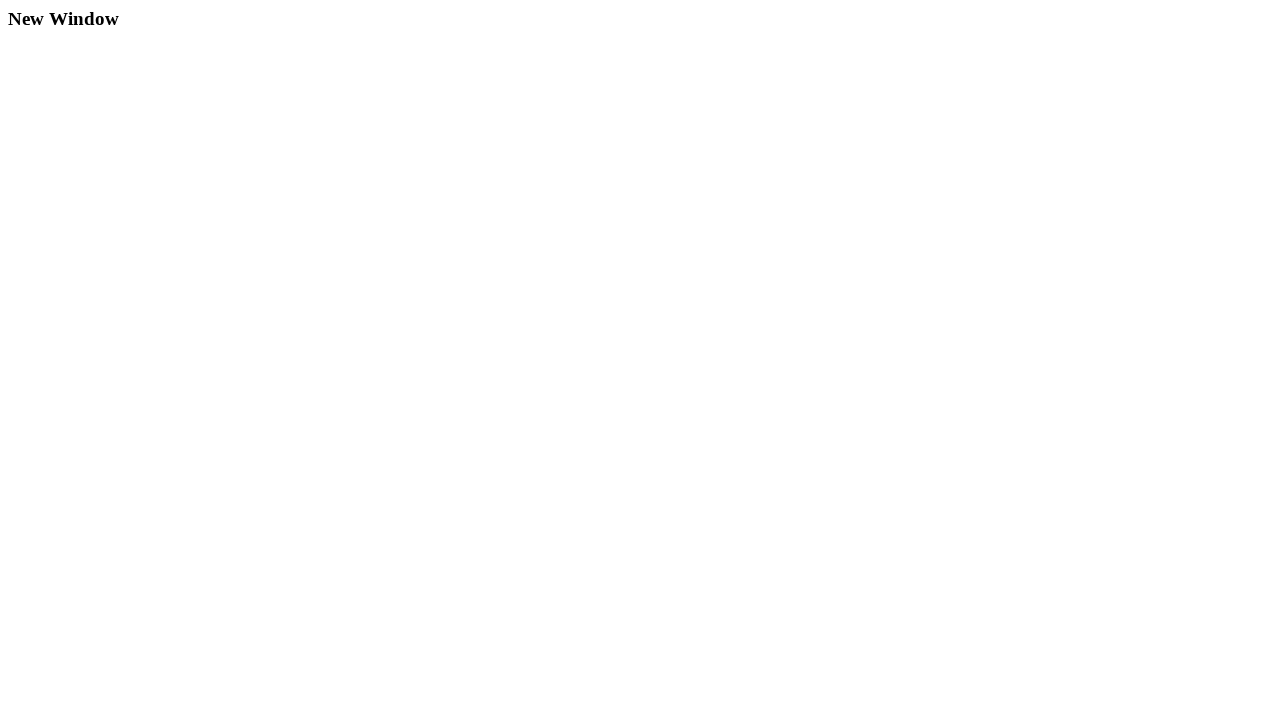

Switched focus back to home page window
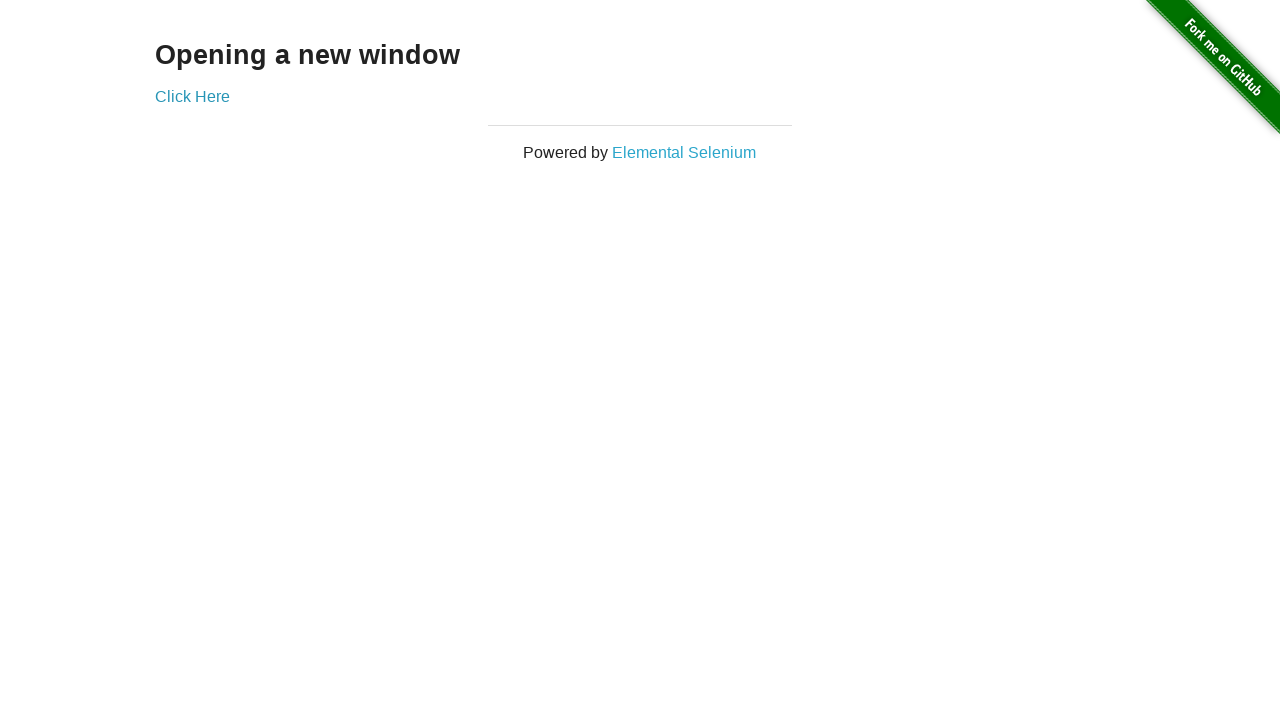

Verified home page title is 'The Internet' after switch
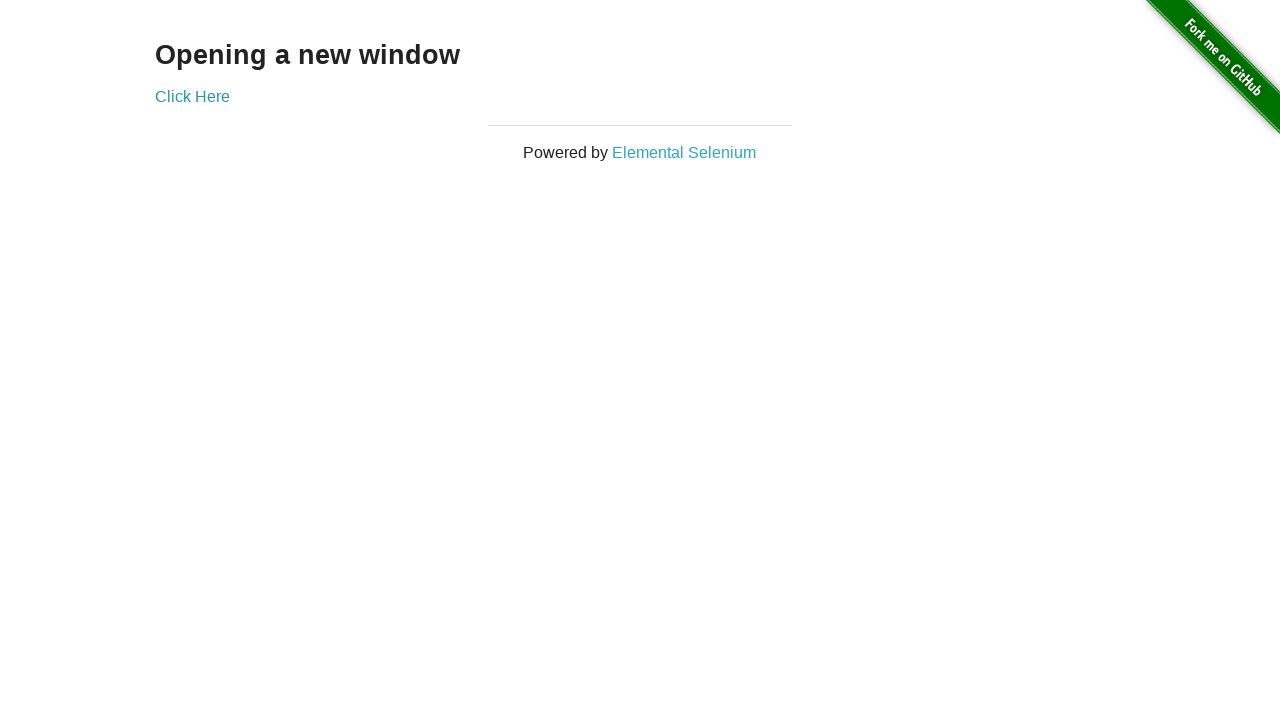

Switched focus to new window
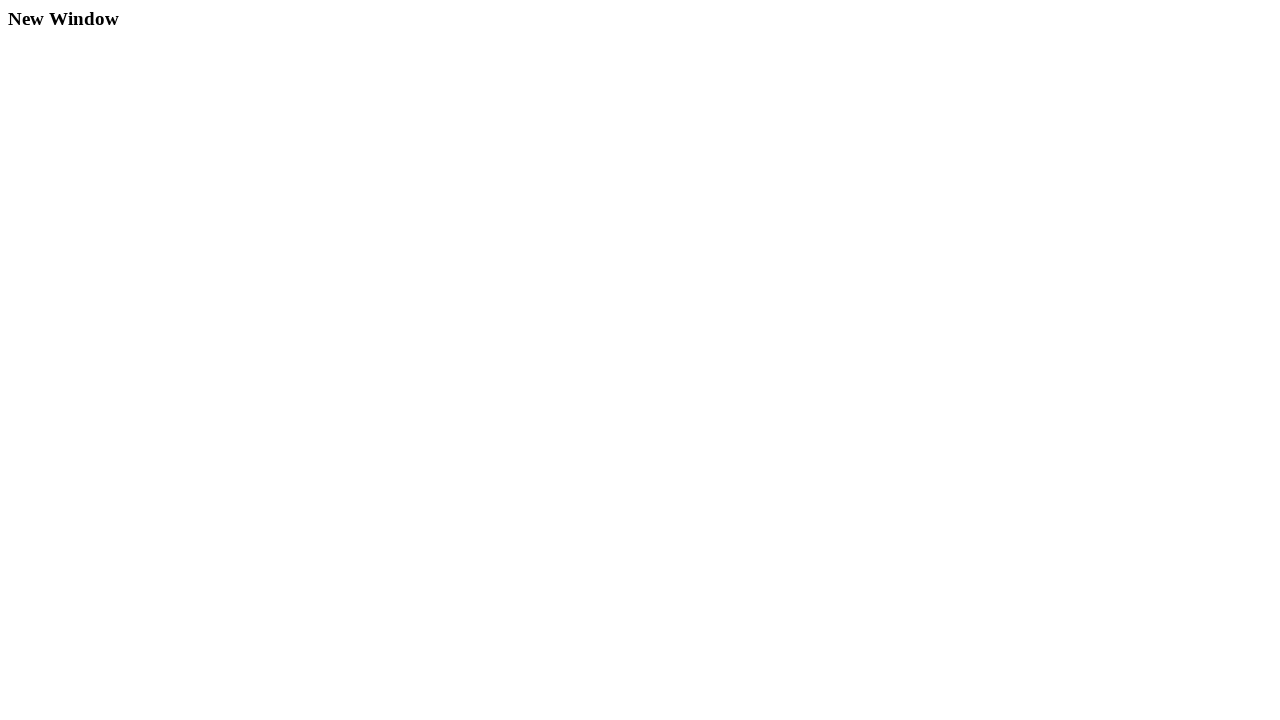

Switched focus back to home page window
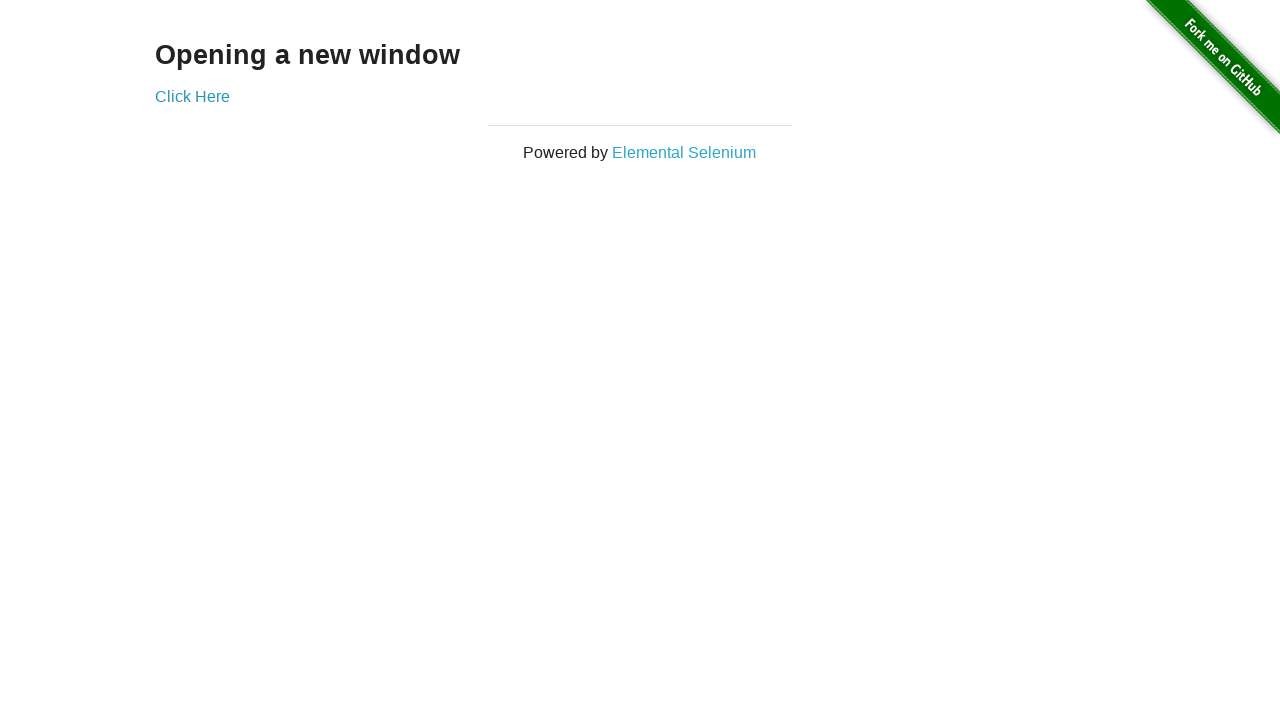

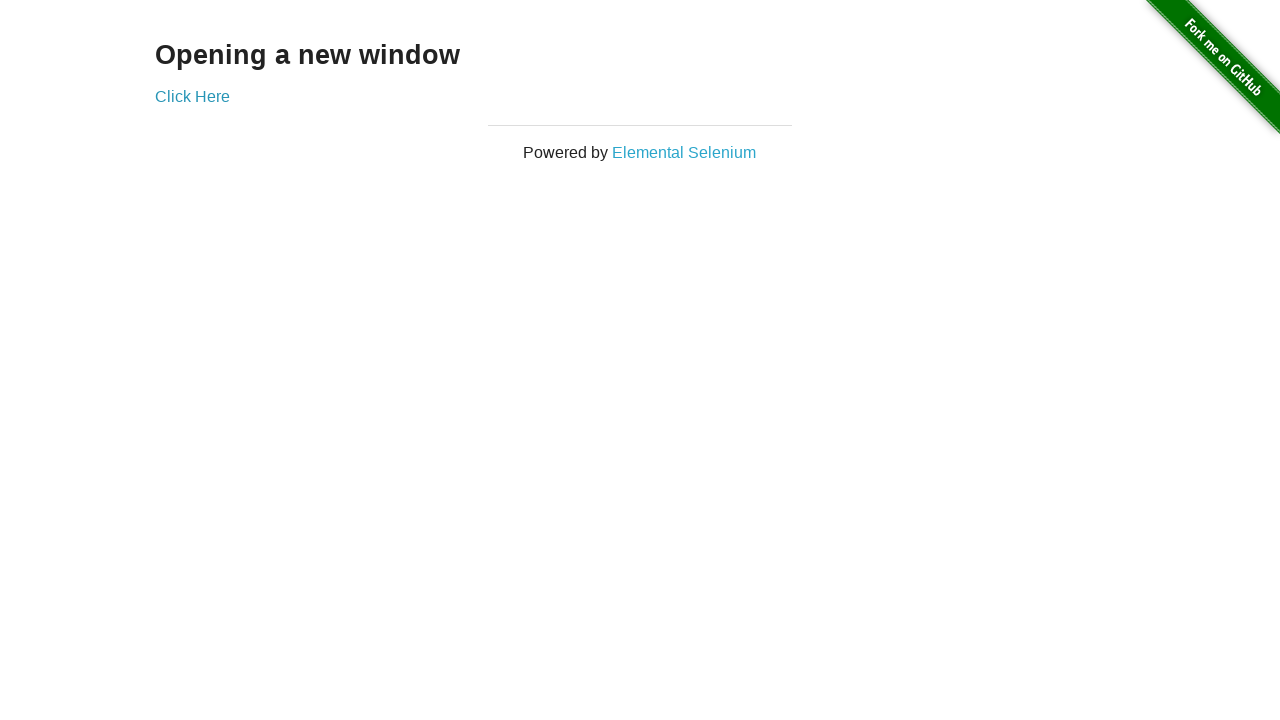